Tests a web table by scrolling down the page and verifying that a specific country (China) exists in the table rows

Starting URL: https://www.techlistic.com/p/demo-selenium-practice.html

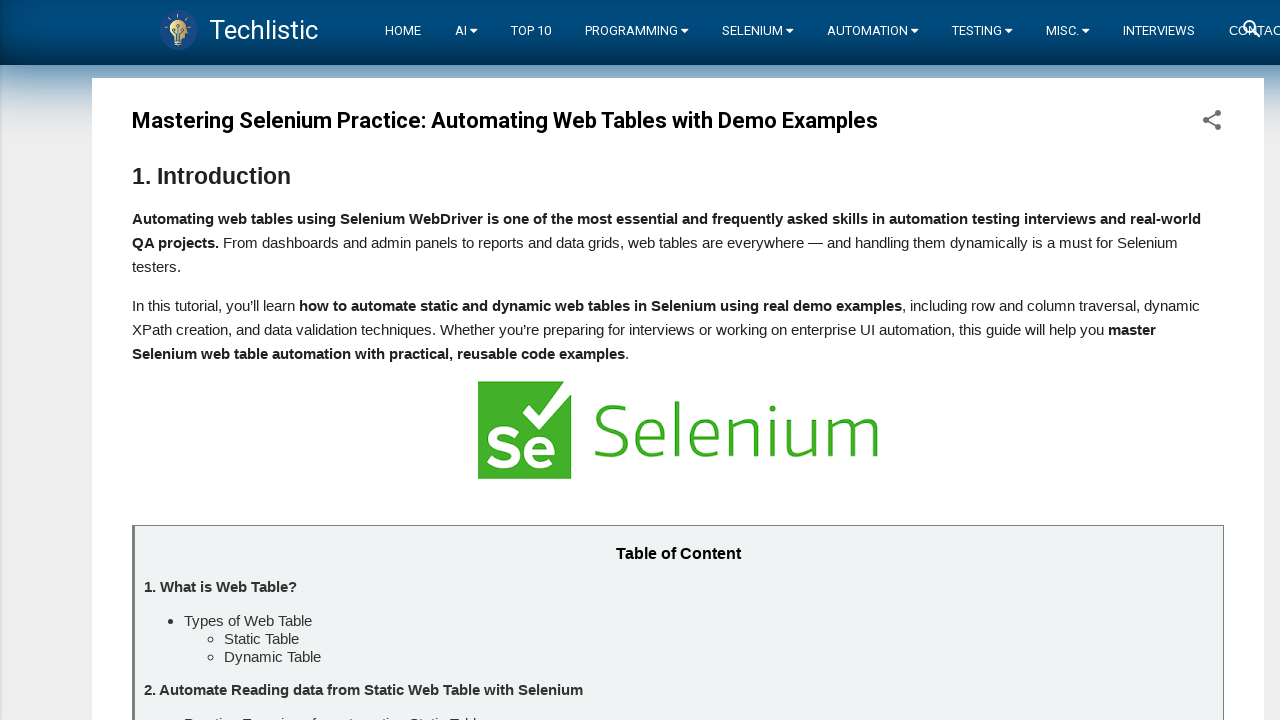

Scrolled down the page by 900 pixels
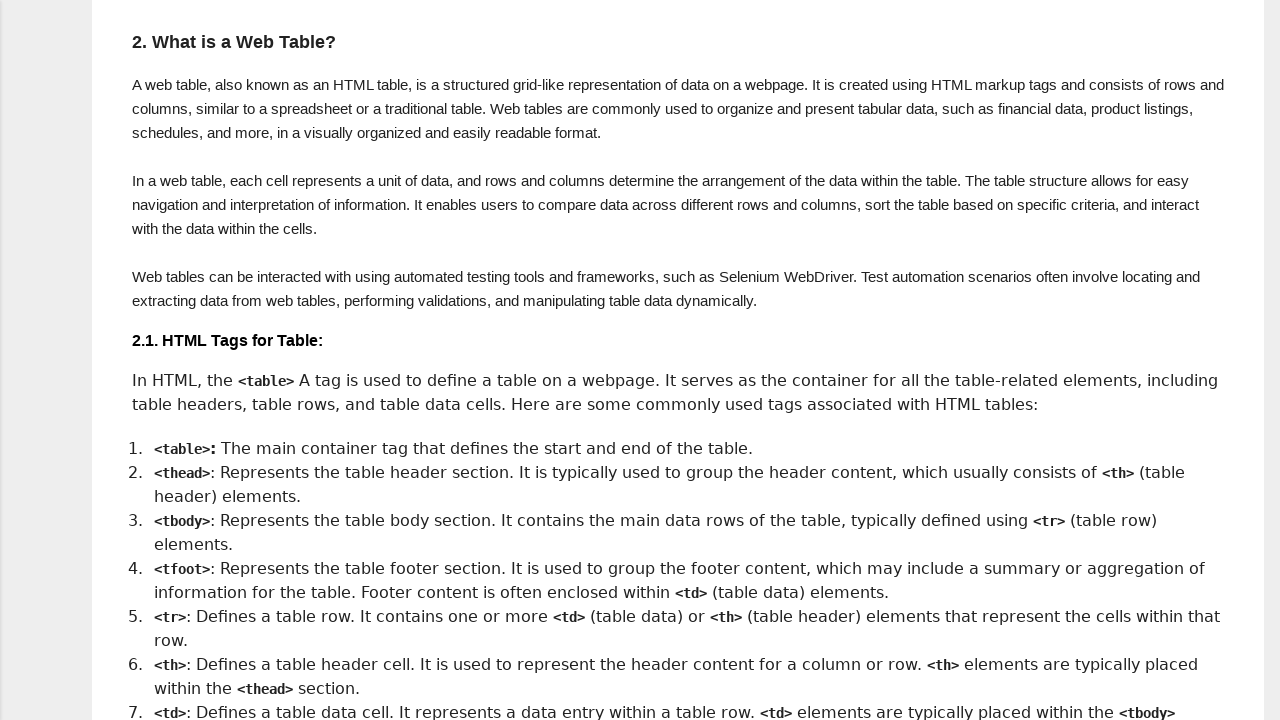

Waited for table with summary 'Sample Table' to be visible
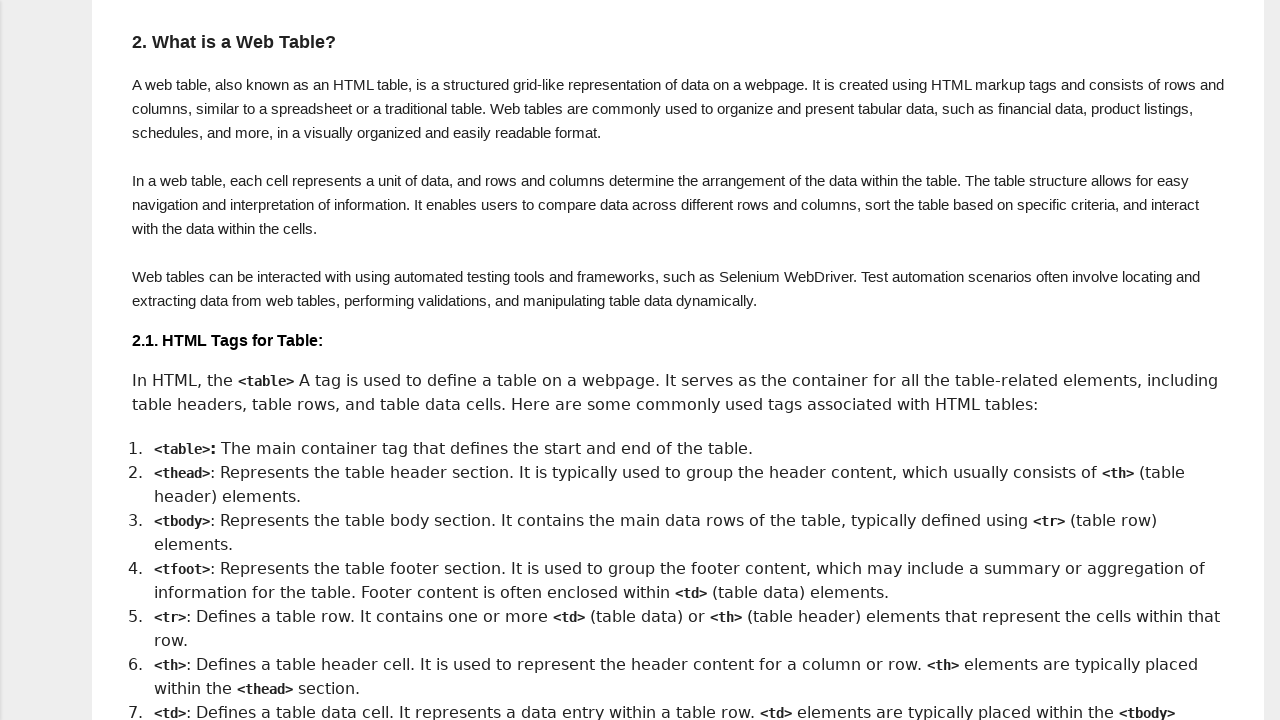

Retrieved all table rows from the web table
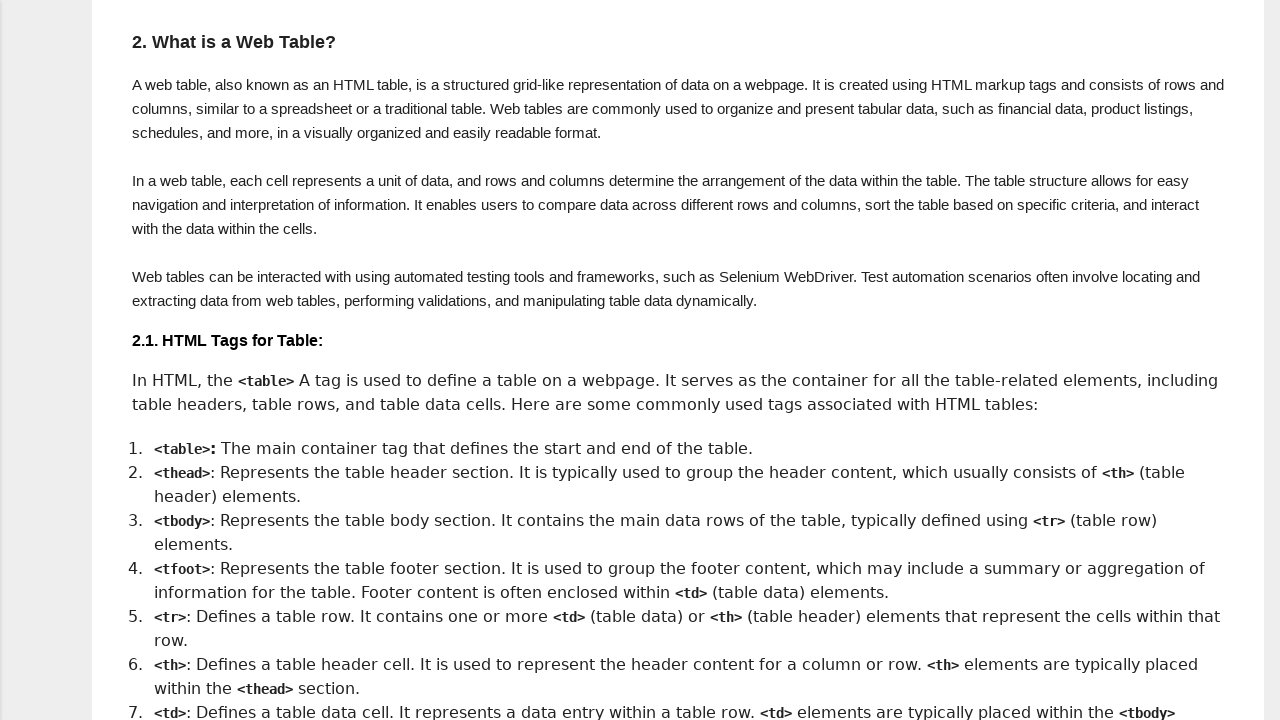

Found 'China' in table row
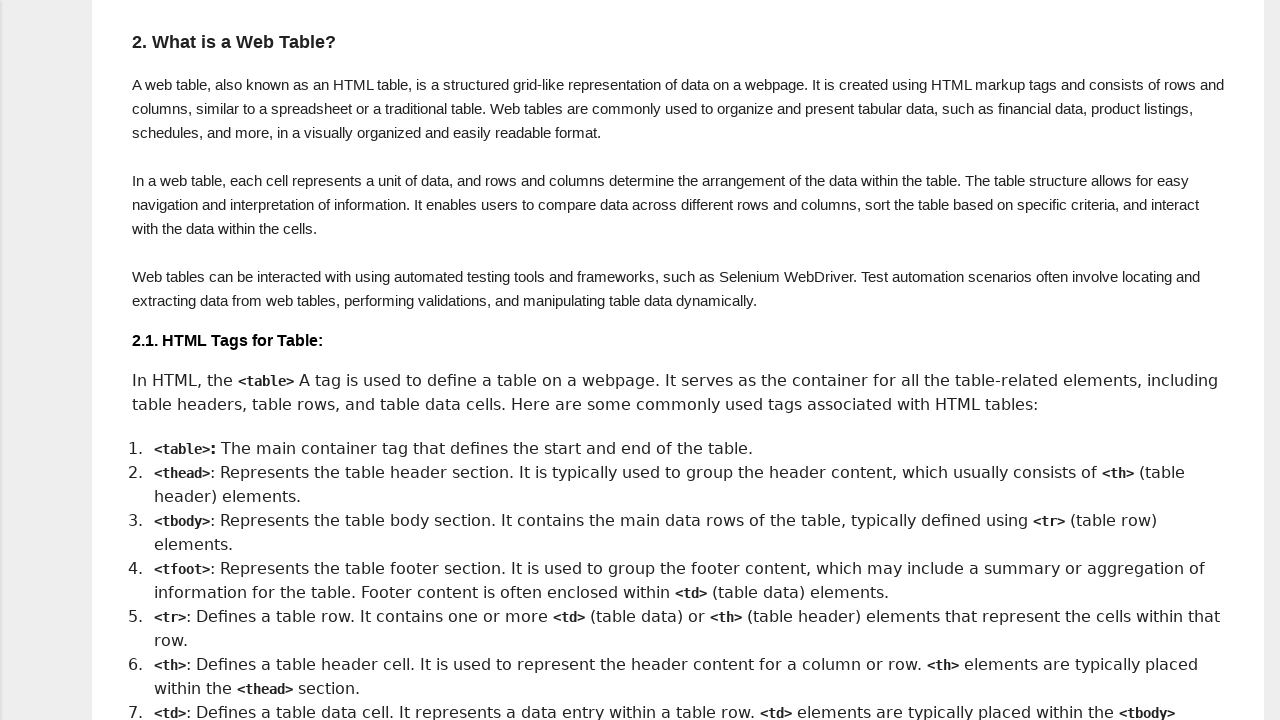

Verified that 'China' exists in the table rows
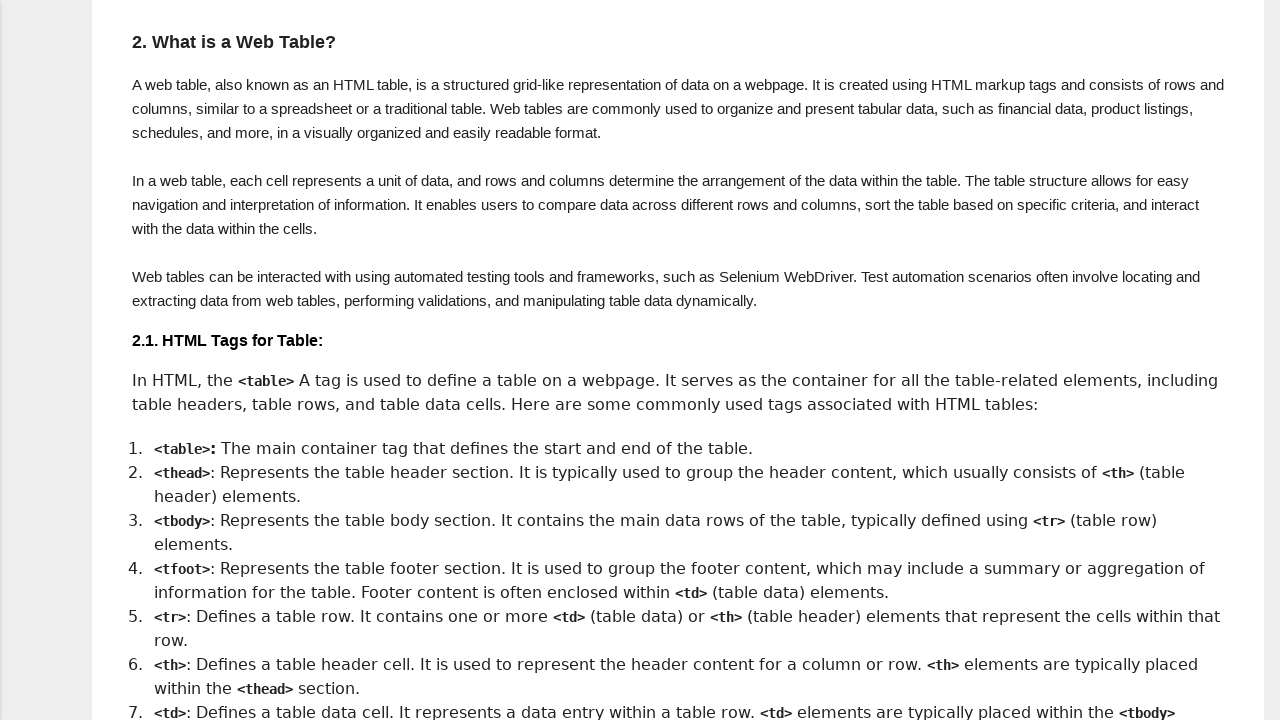

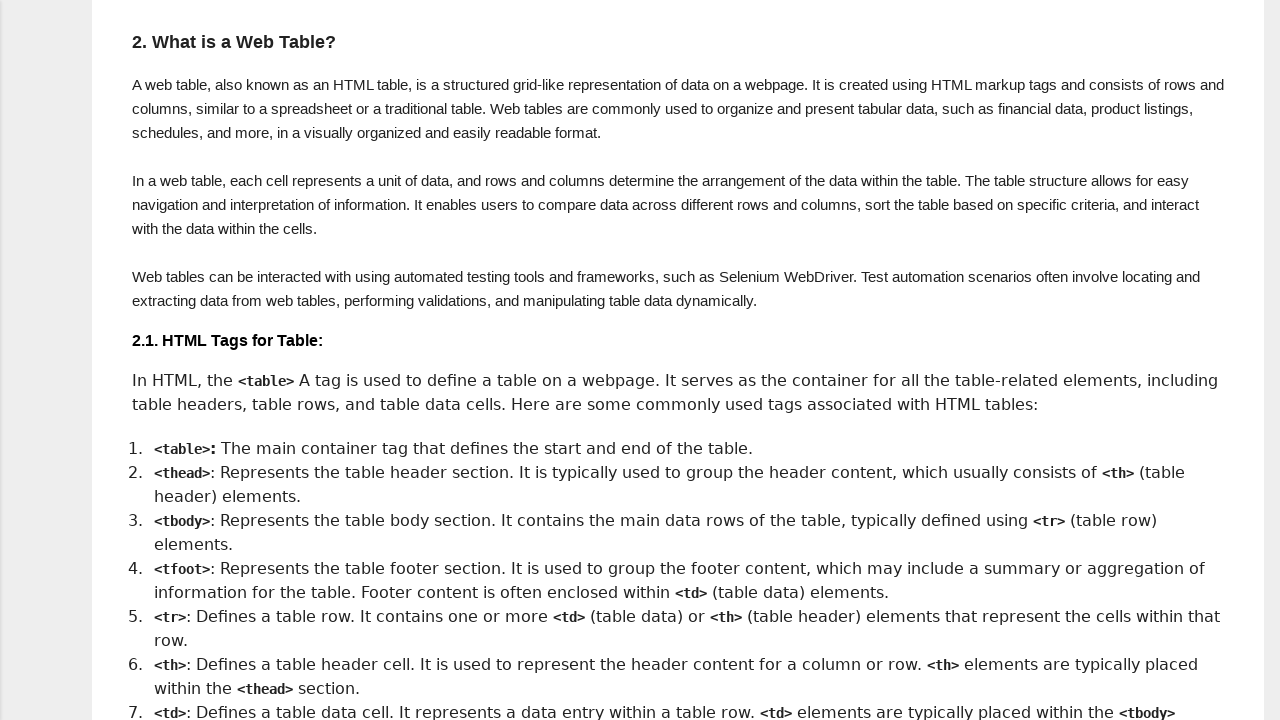